Navigates to a page with many elements and highlights a specific element by temporarily changing its border style to a red dashed line, then reverts the style after a delay.

Starting URL: http://the-internet.herokuapp.com/large

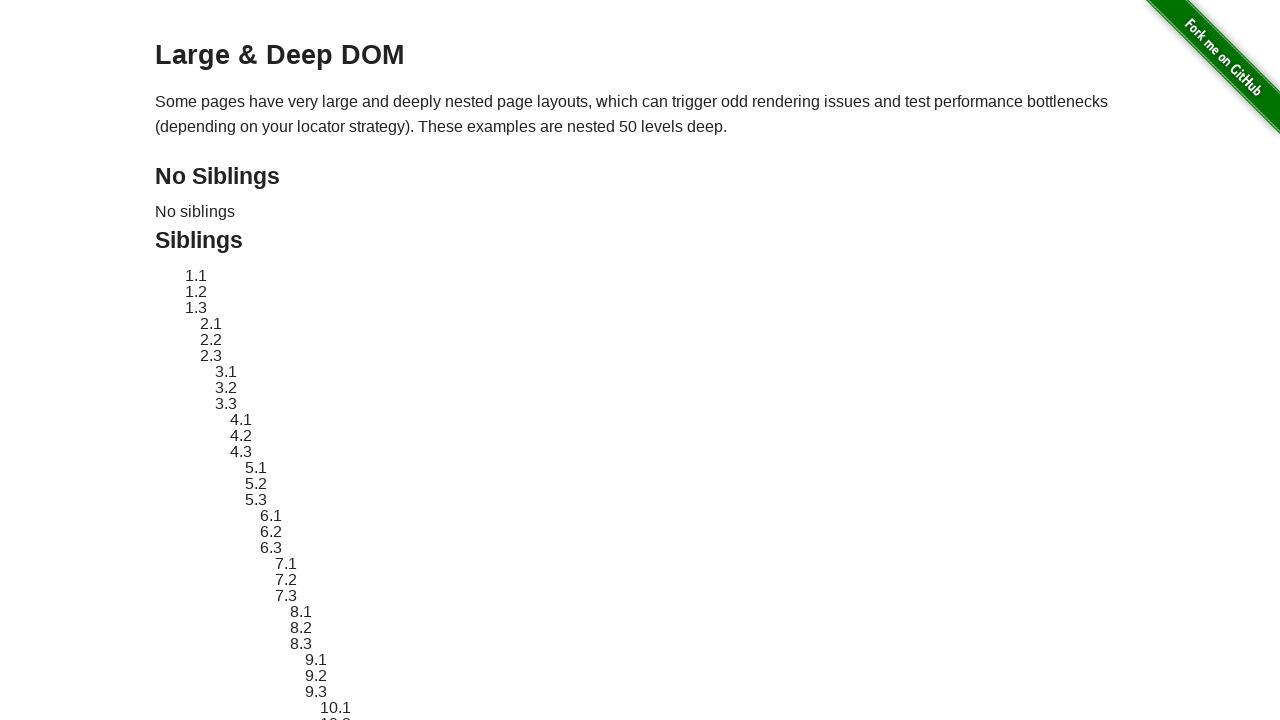

Navigated to large page with many elements
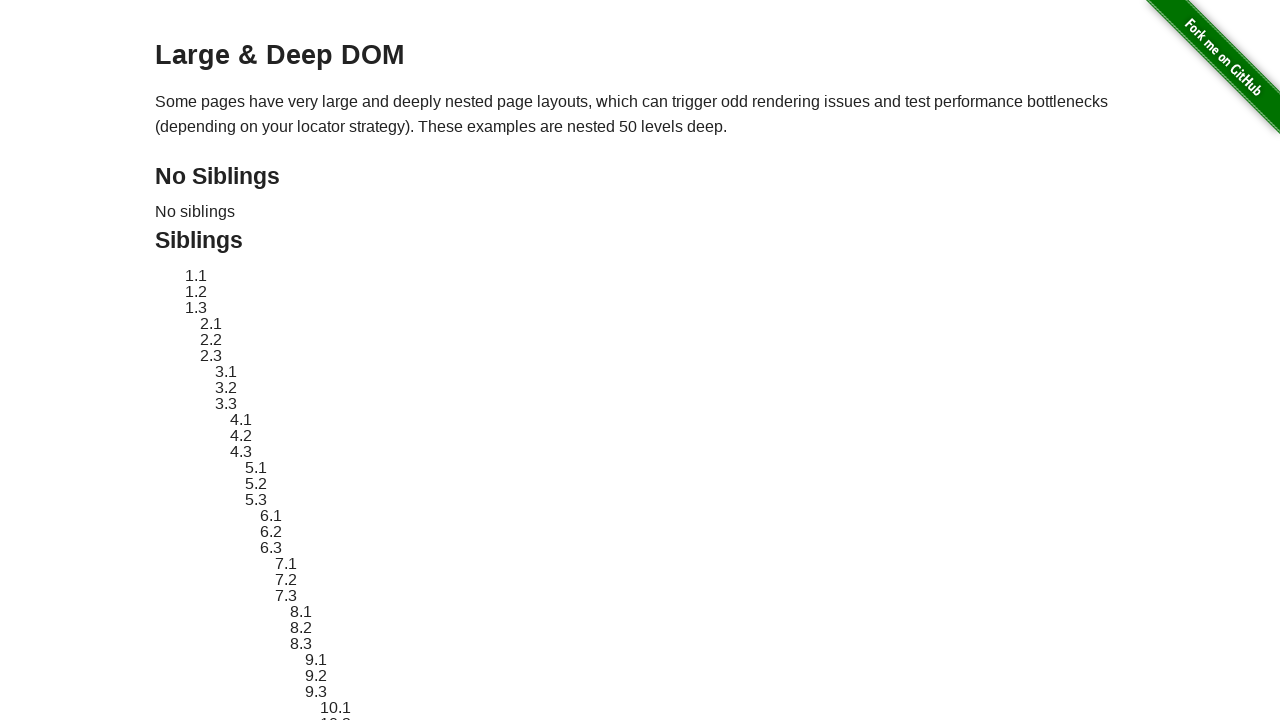

Located target element #sibling-2.3
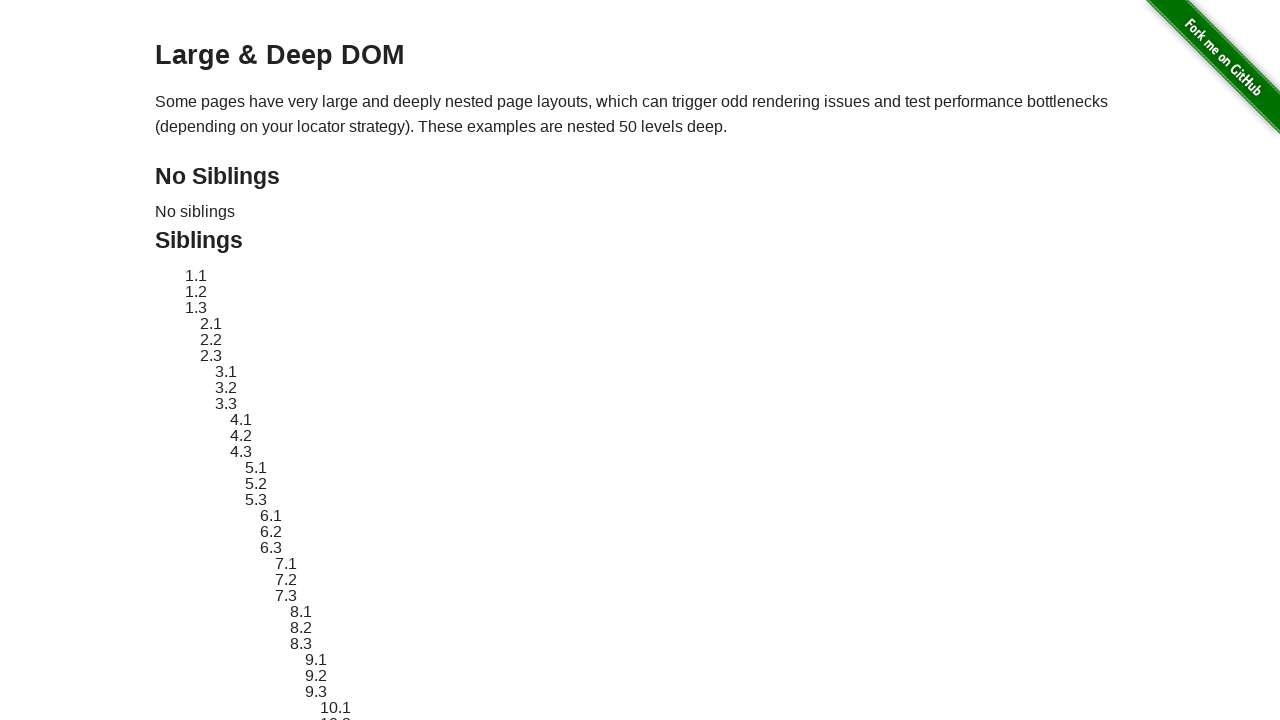

Retrieved original style attribute from target element
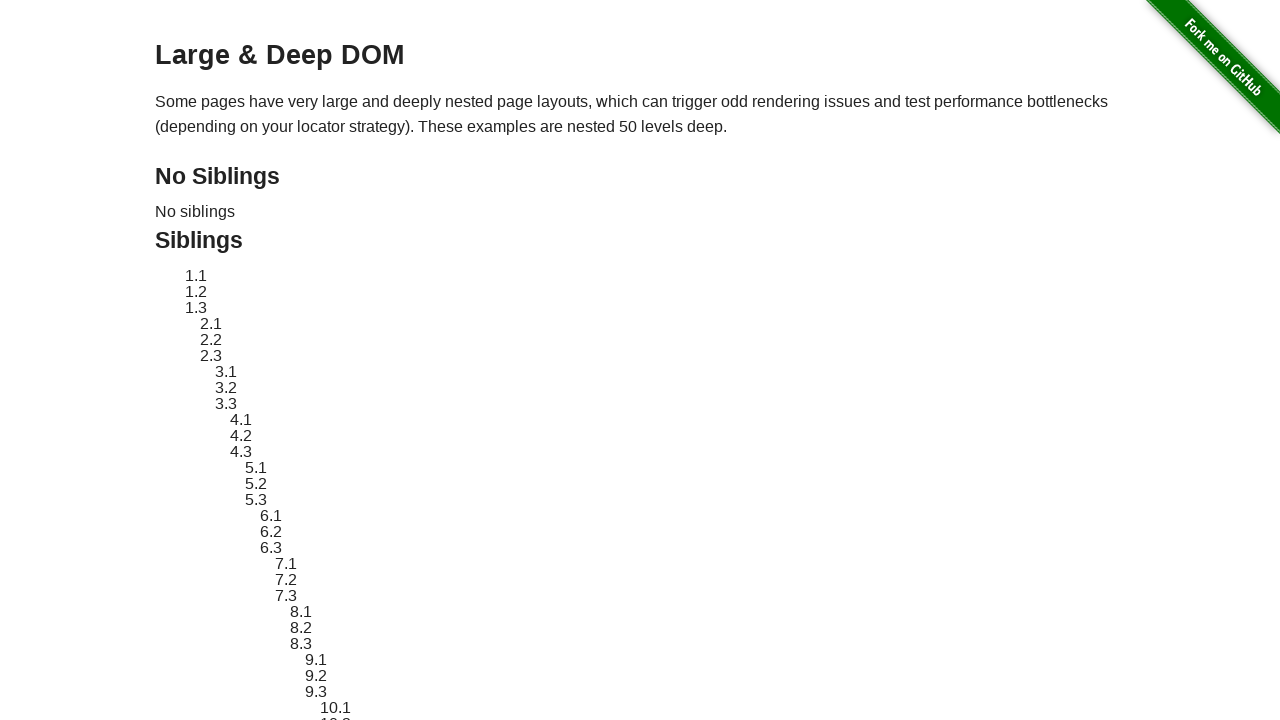

Applied red dashed border highlight to target element
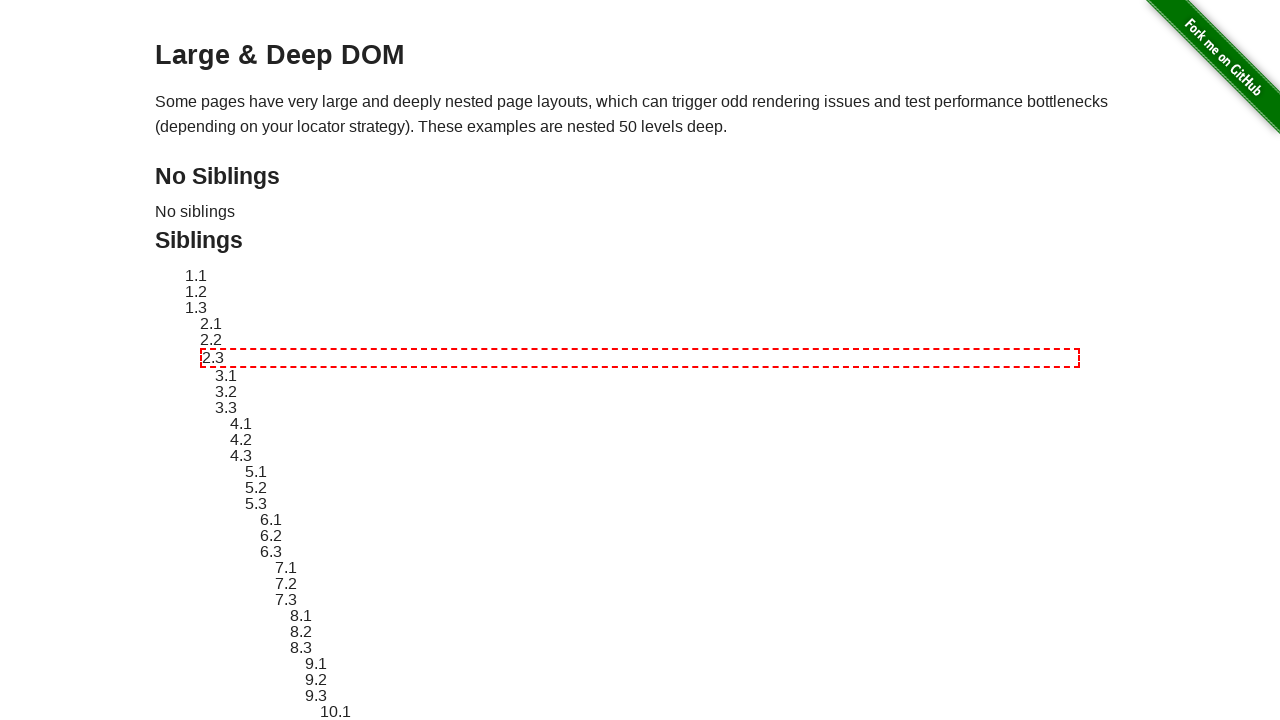

Waited 2 seconds for highlight to be visible
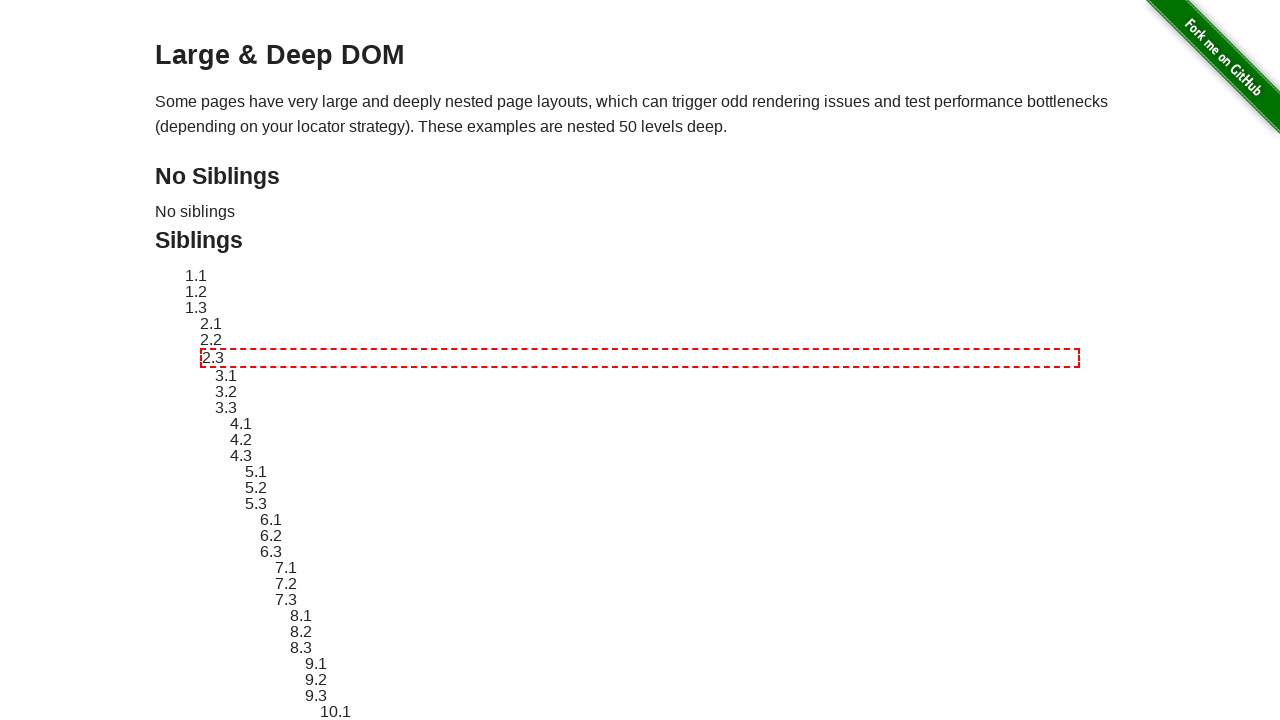

Reverted target element to original style
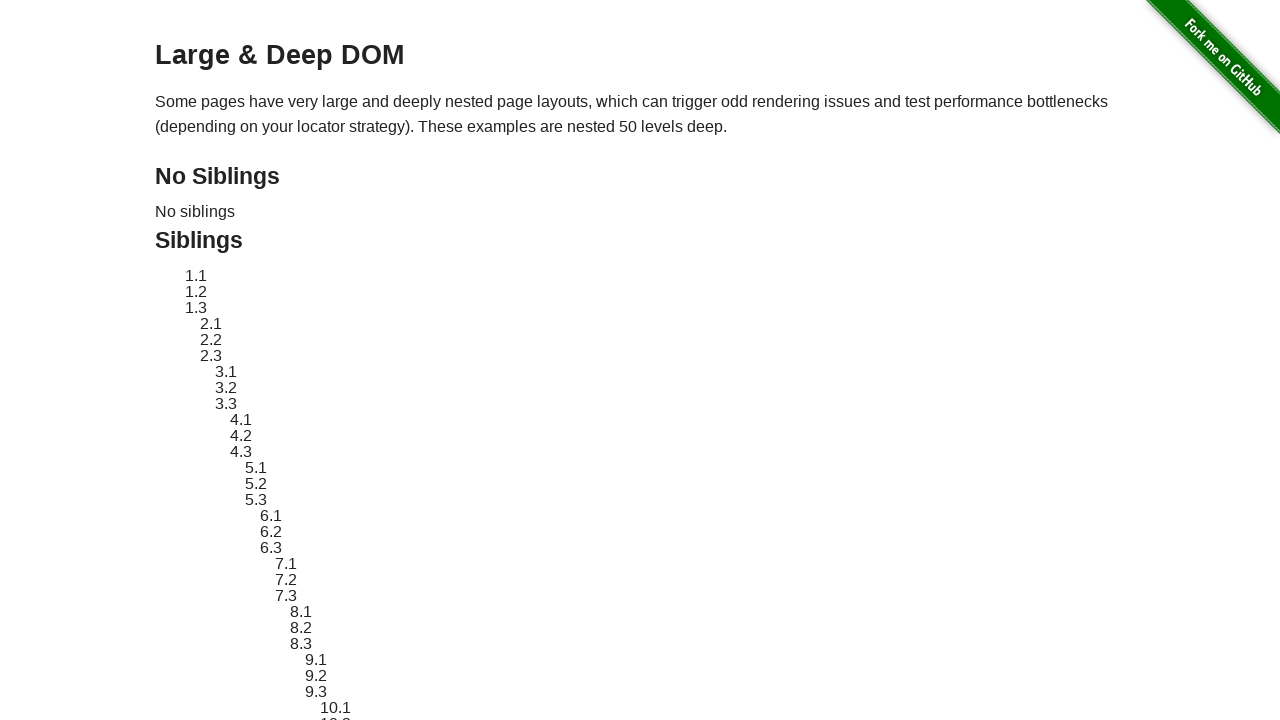

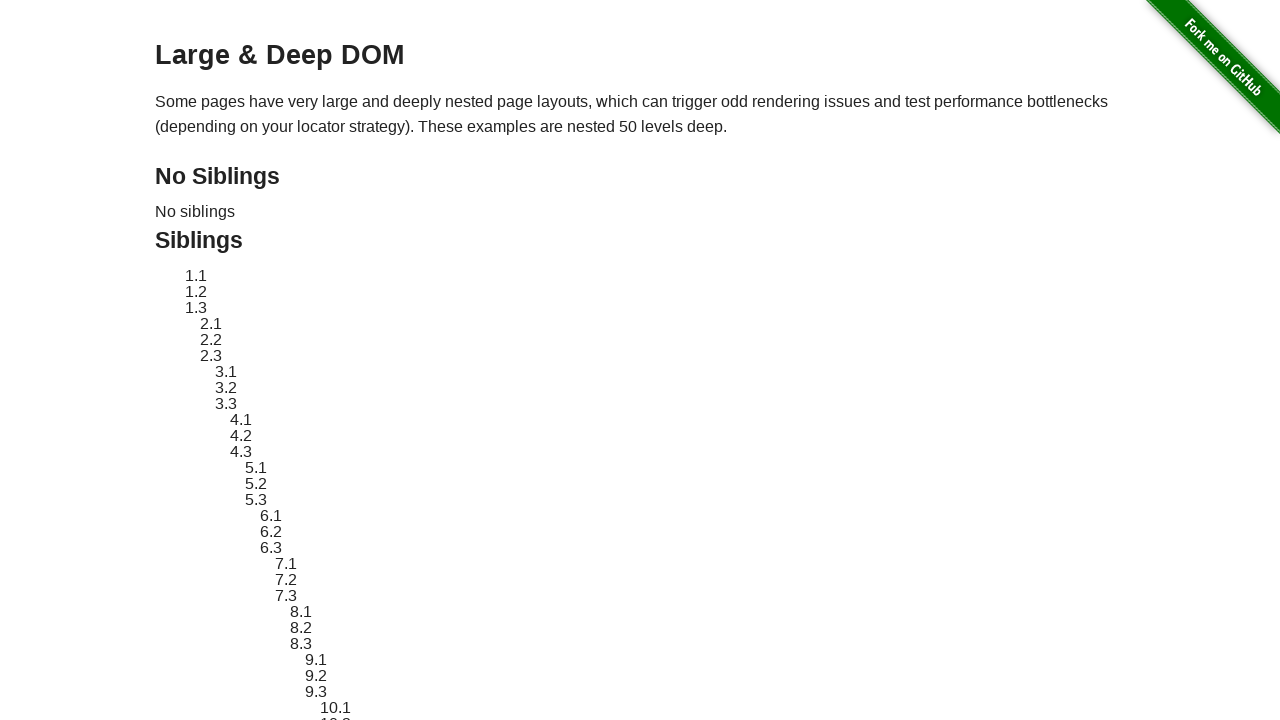